Clicks on each arrival product image, verifies the Add to Cart button is displayed, then navigates back

Starting URL: https://practice.automationtesting.in/

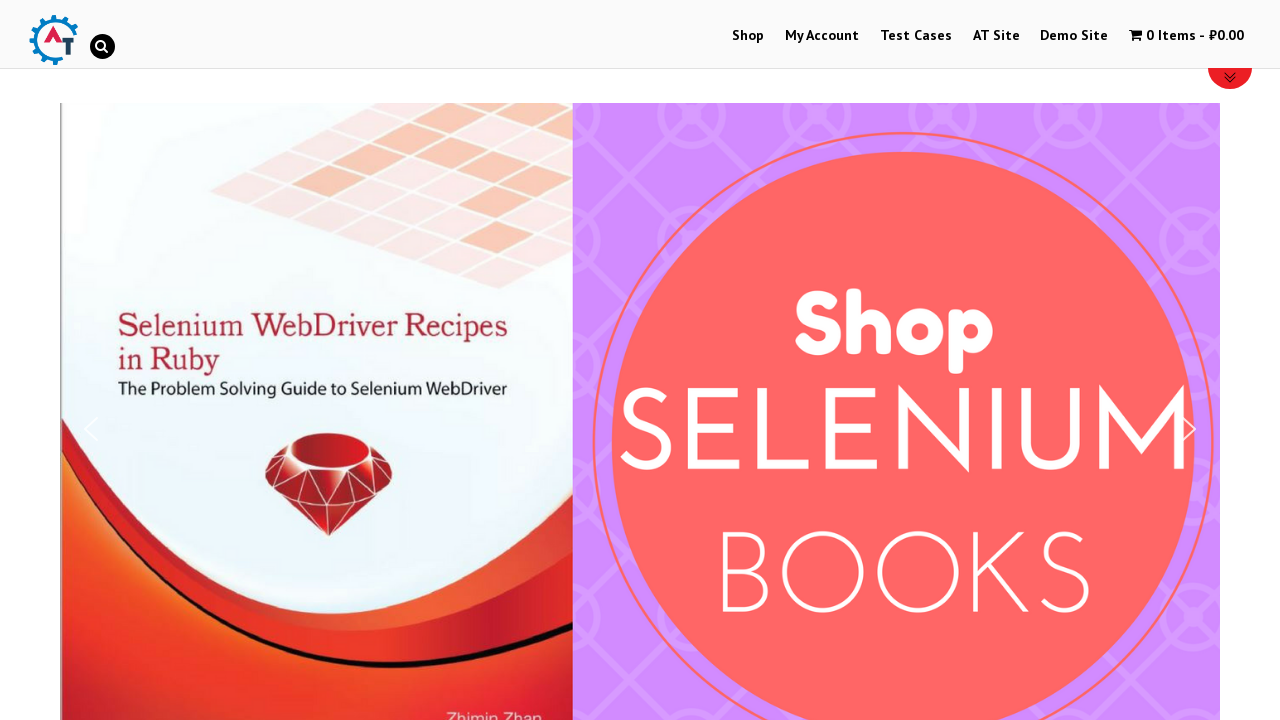

Retrieved all arrival product images
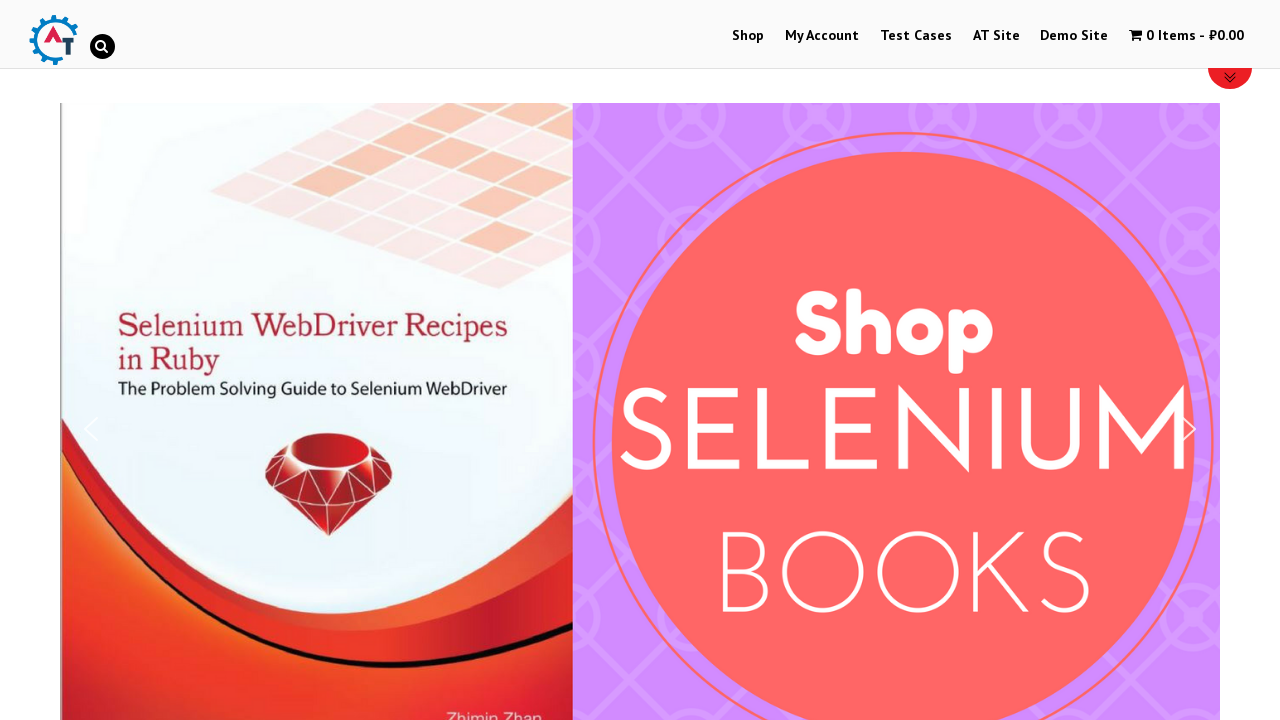

Found 3 product images to test
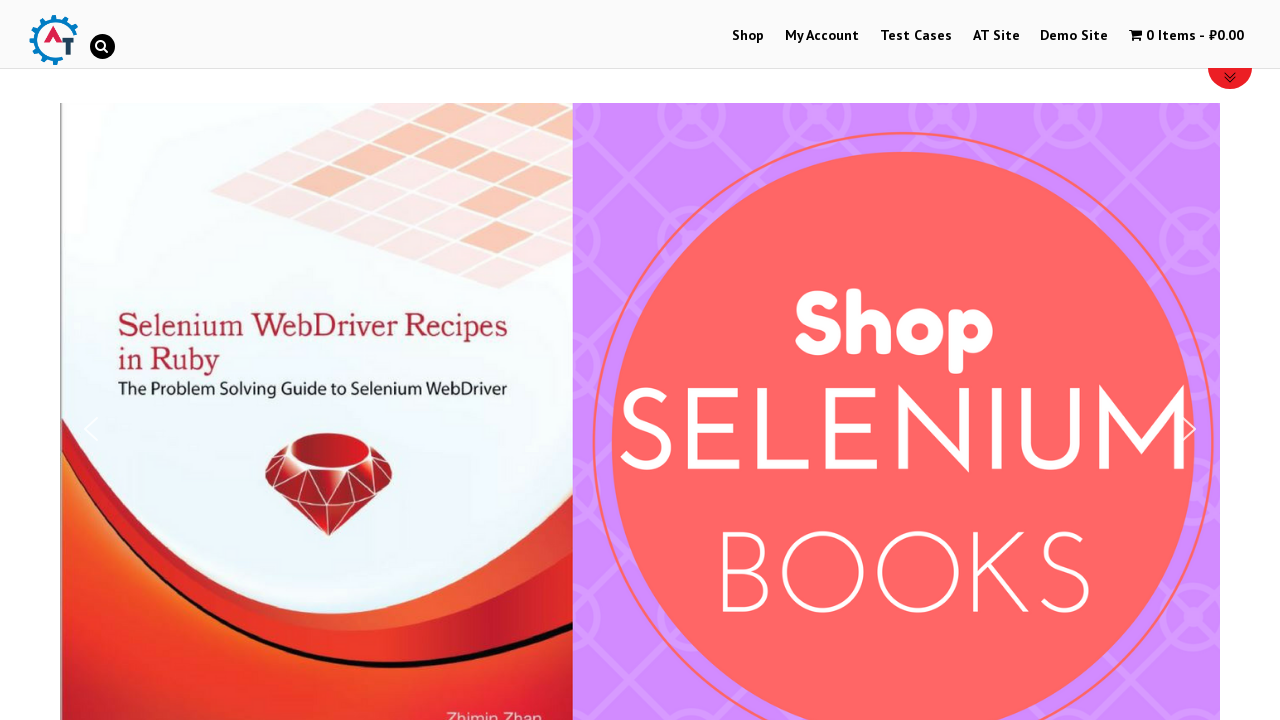

Clicked on product image 1 of 3 at (241, 361) on a.woocommerce-LoopProduct-link img >> nth=0
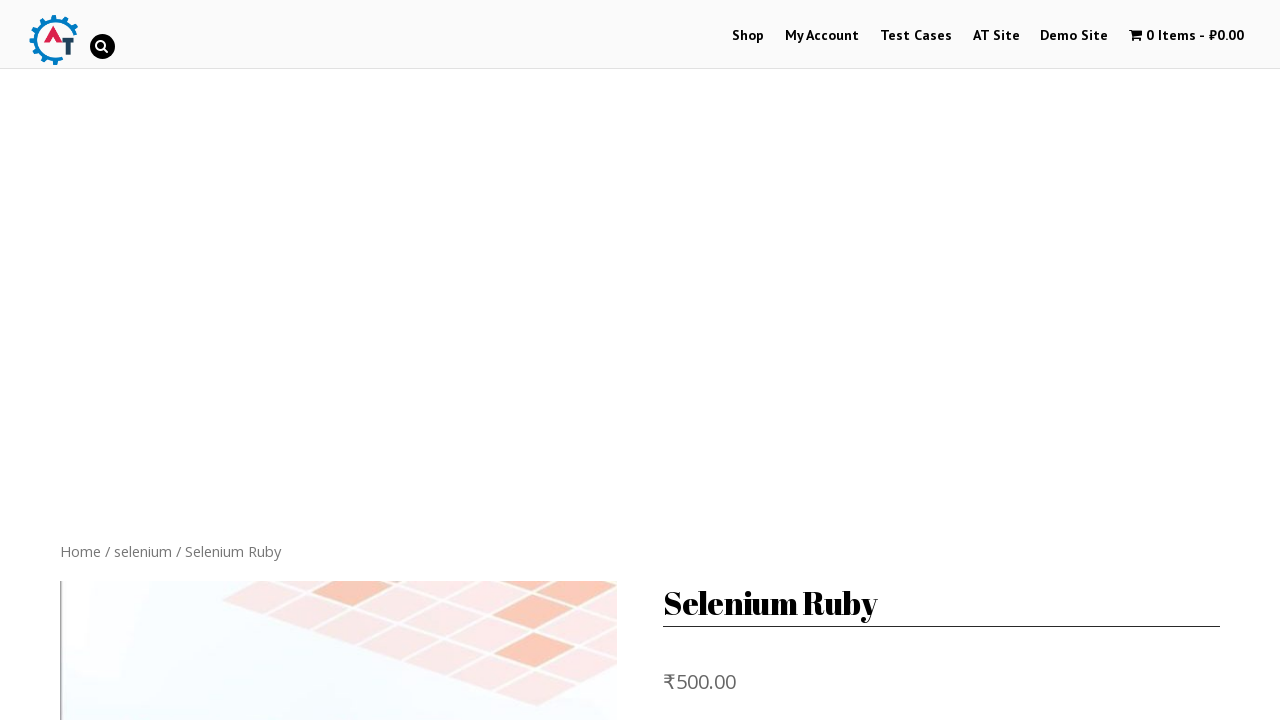

Waited for Add to Cart button to appear
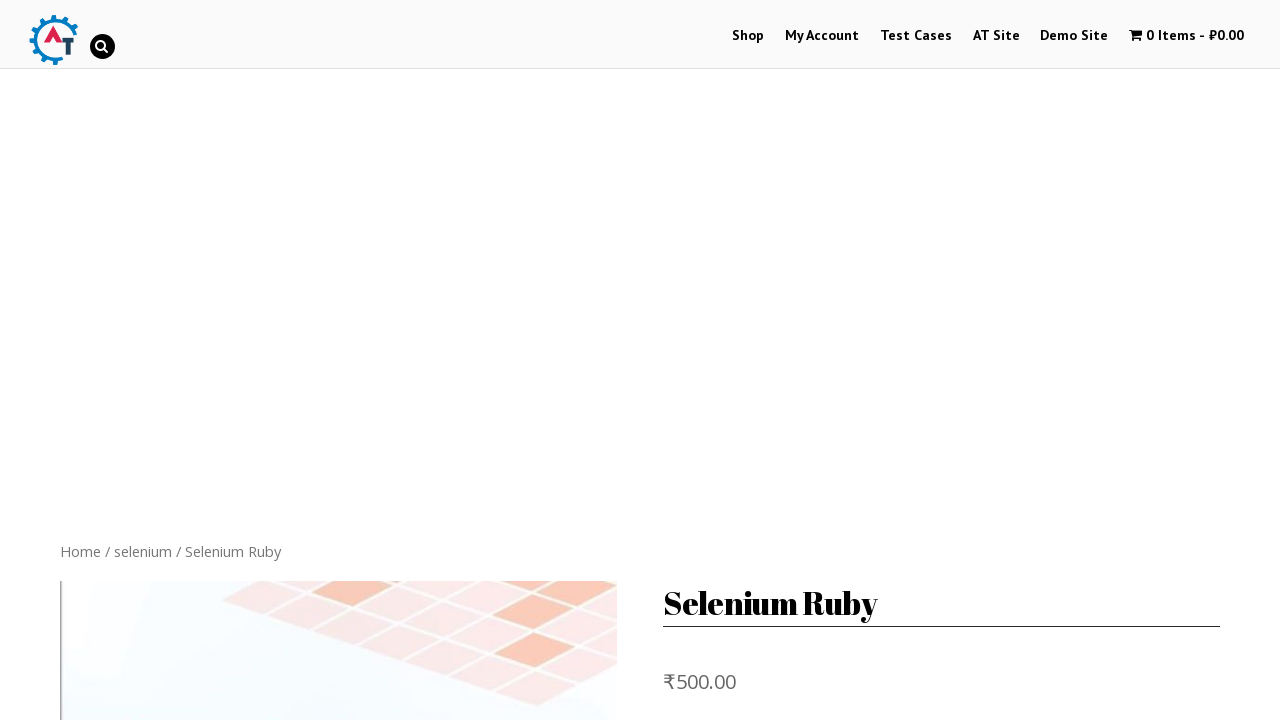

Verified Add to Cart button is visible
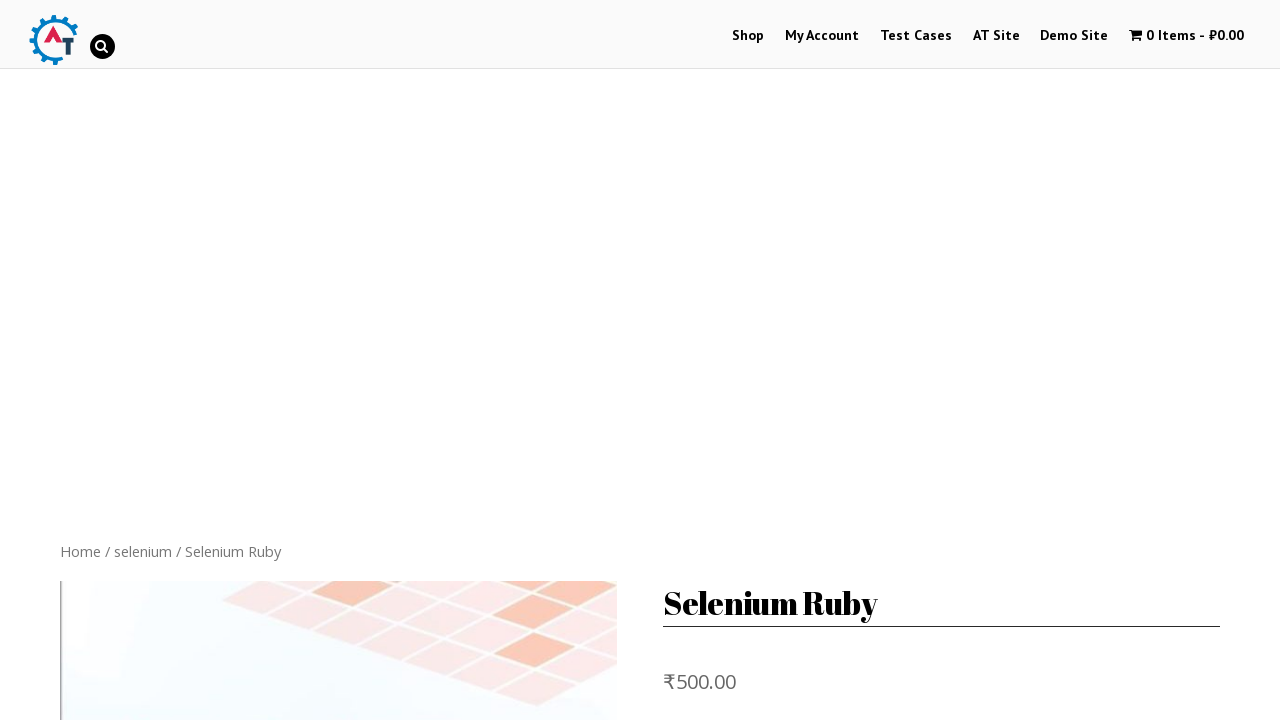

Navigated back to arrival products page after testing product 1
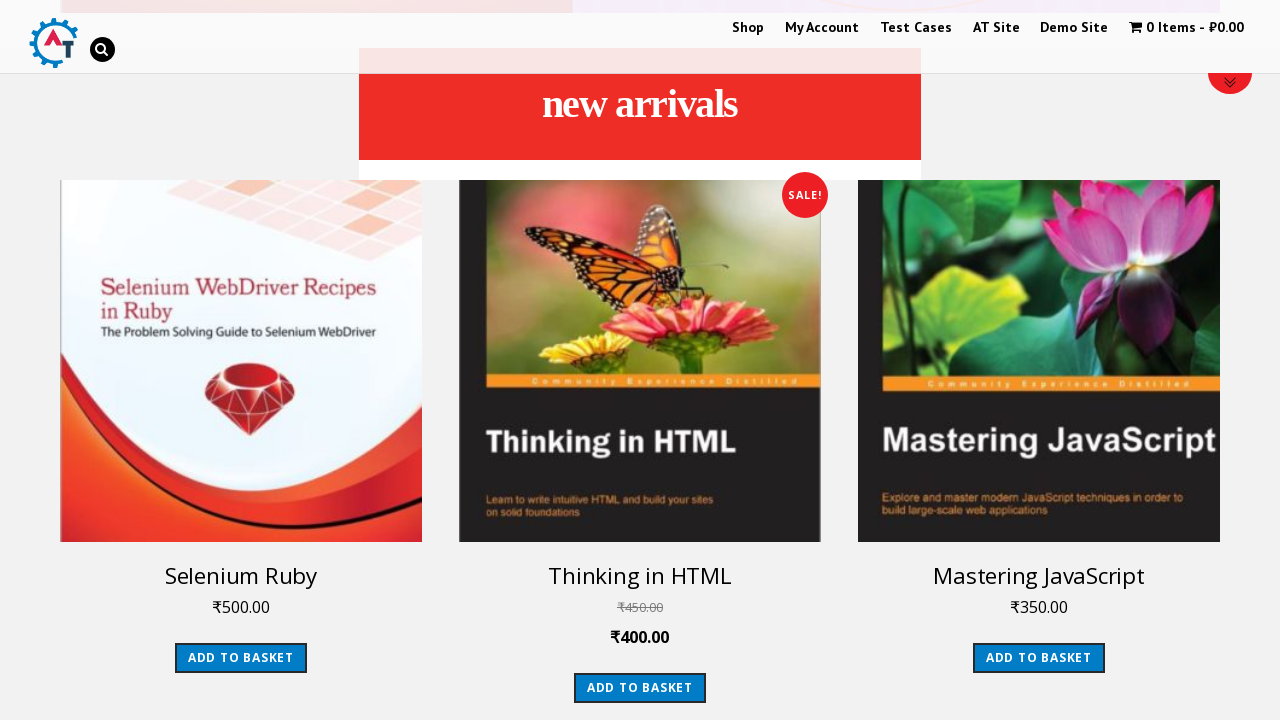

Clicked on product image 2 of 3 at (640, 361) on a.woocommerce-LoopProduct-link img >> nth=1
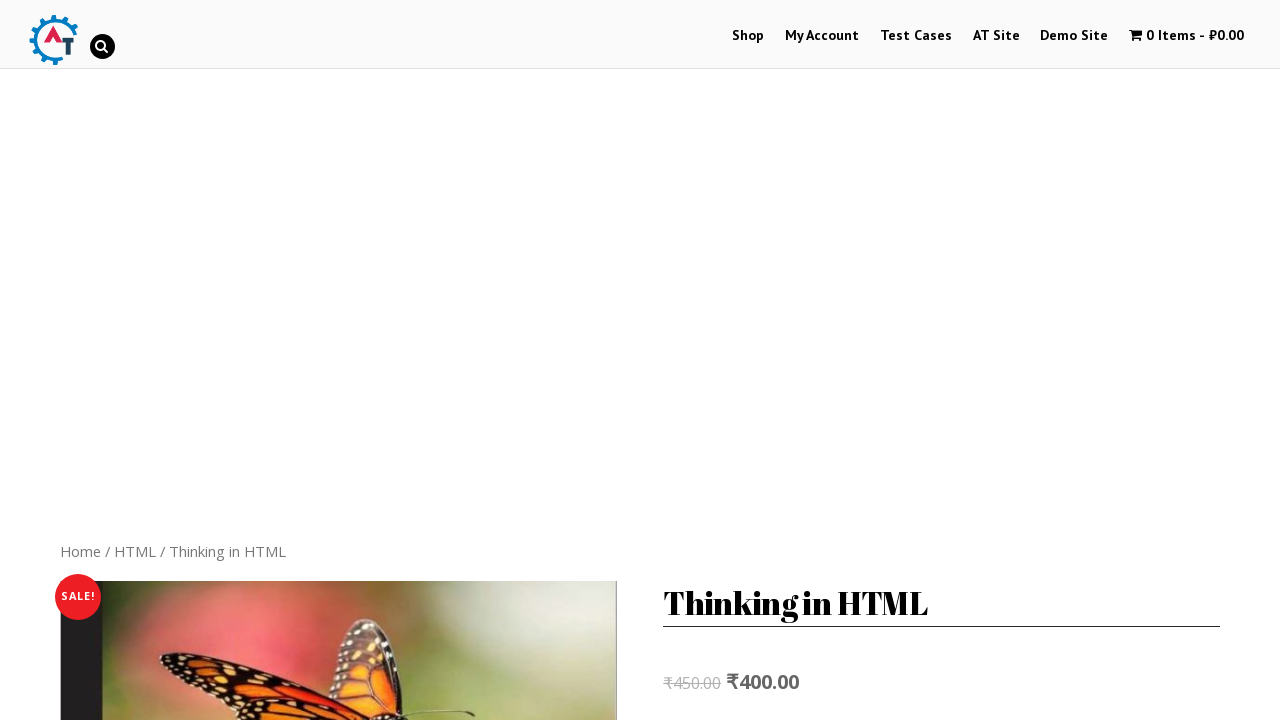

Waited for Add to Cart button to appear
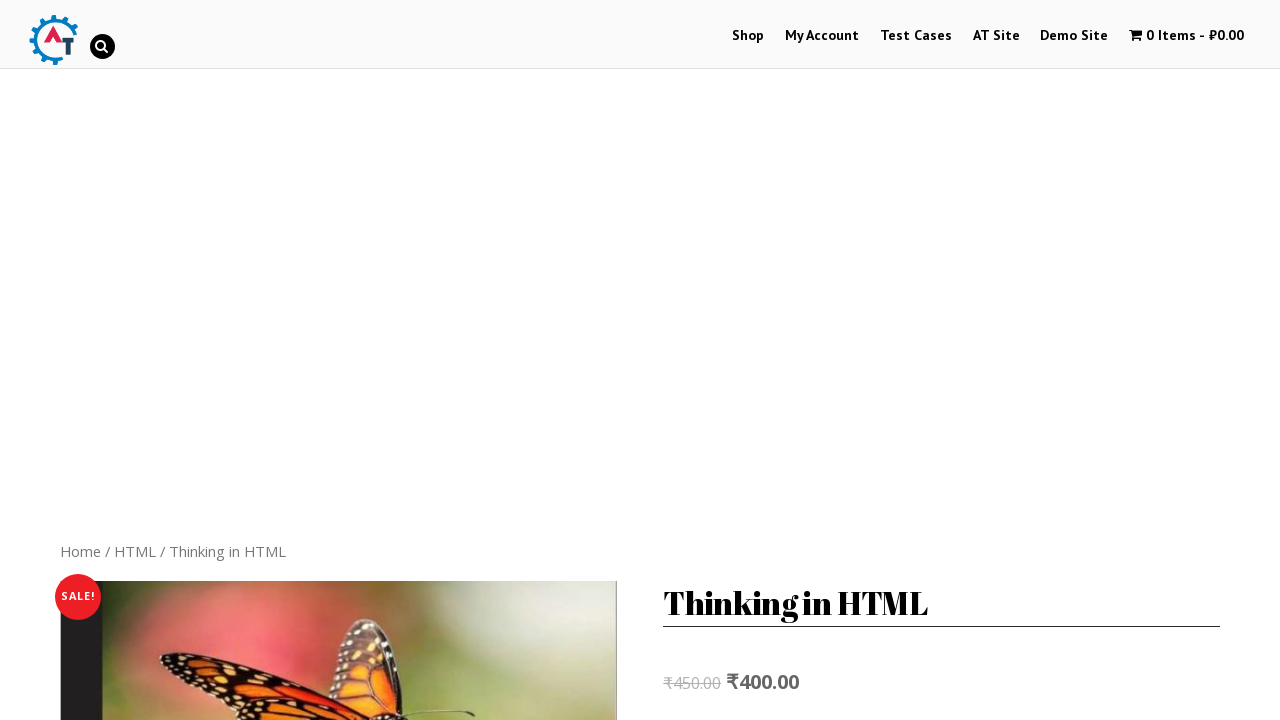

Verified Add to Cart button is visible
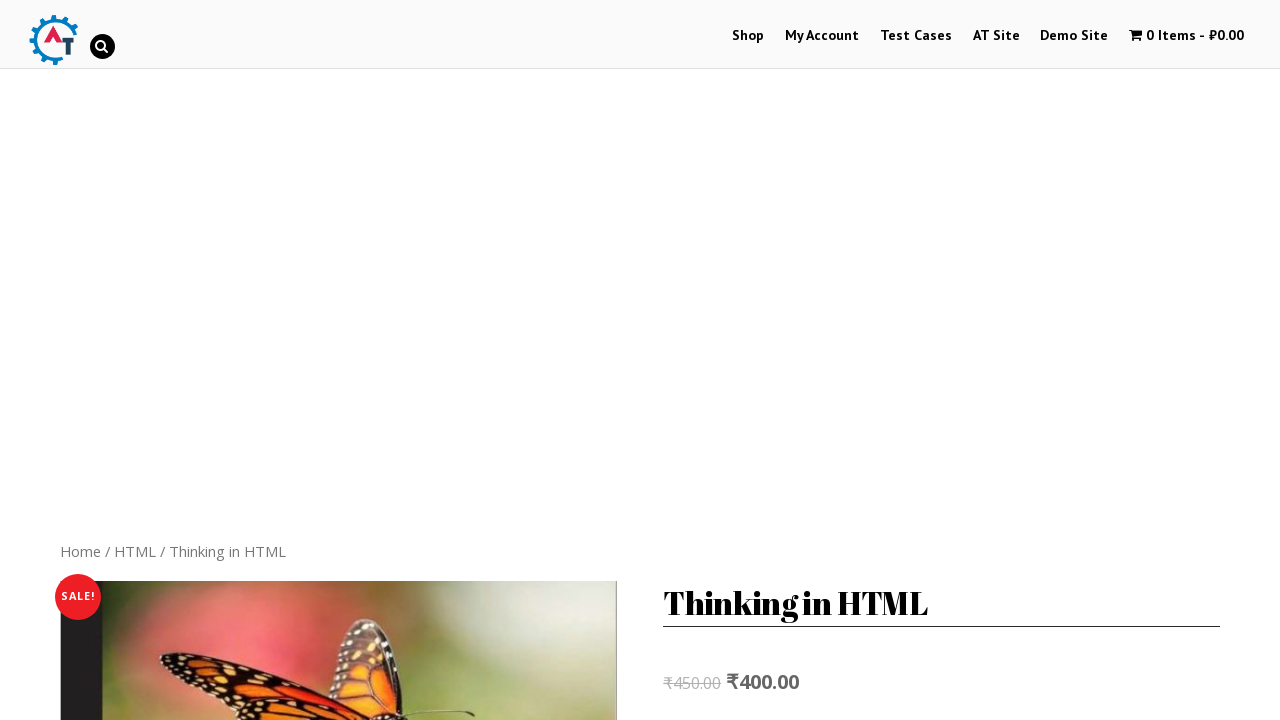

Navigated back to arrival products page after testing product 2
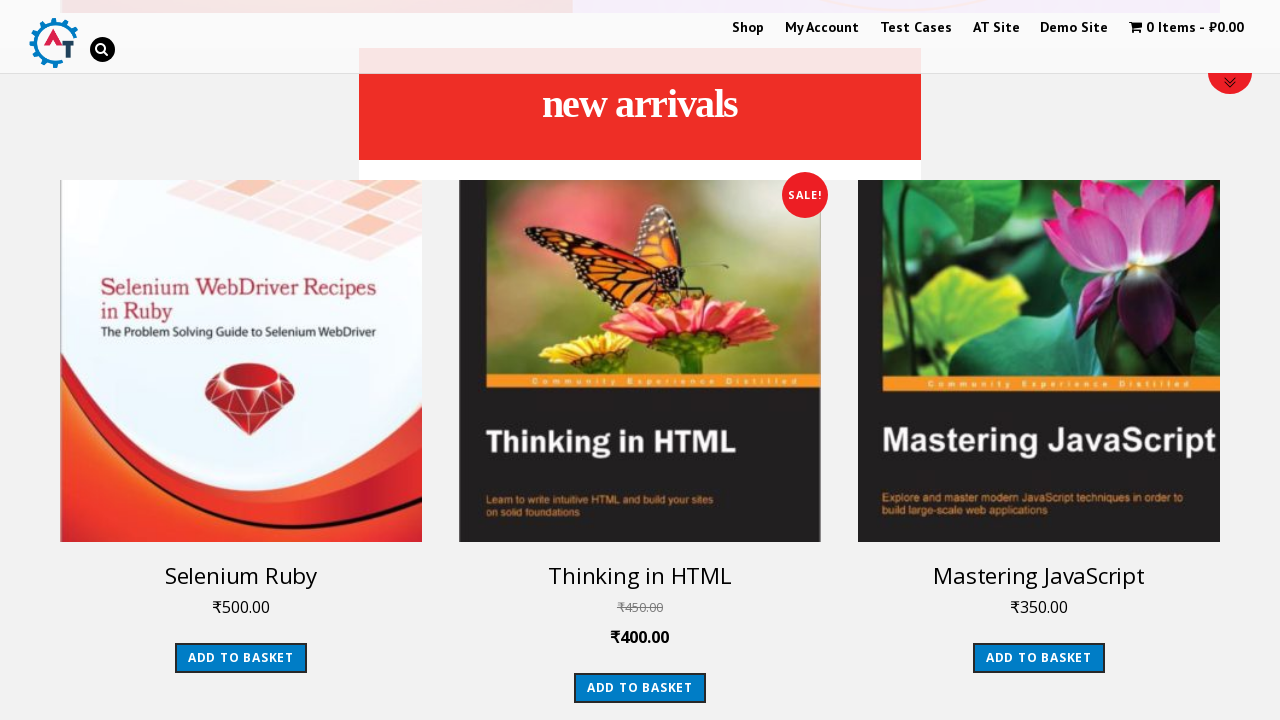

Clicked on product image 3 of 3 at (1039, 361) on a.woocommerce-LoopProduct-link img >> nth=2
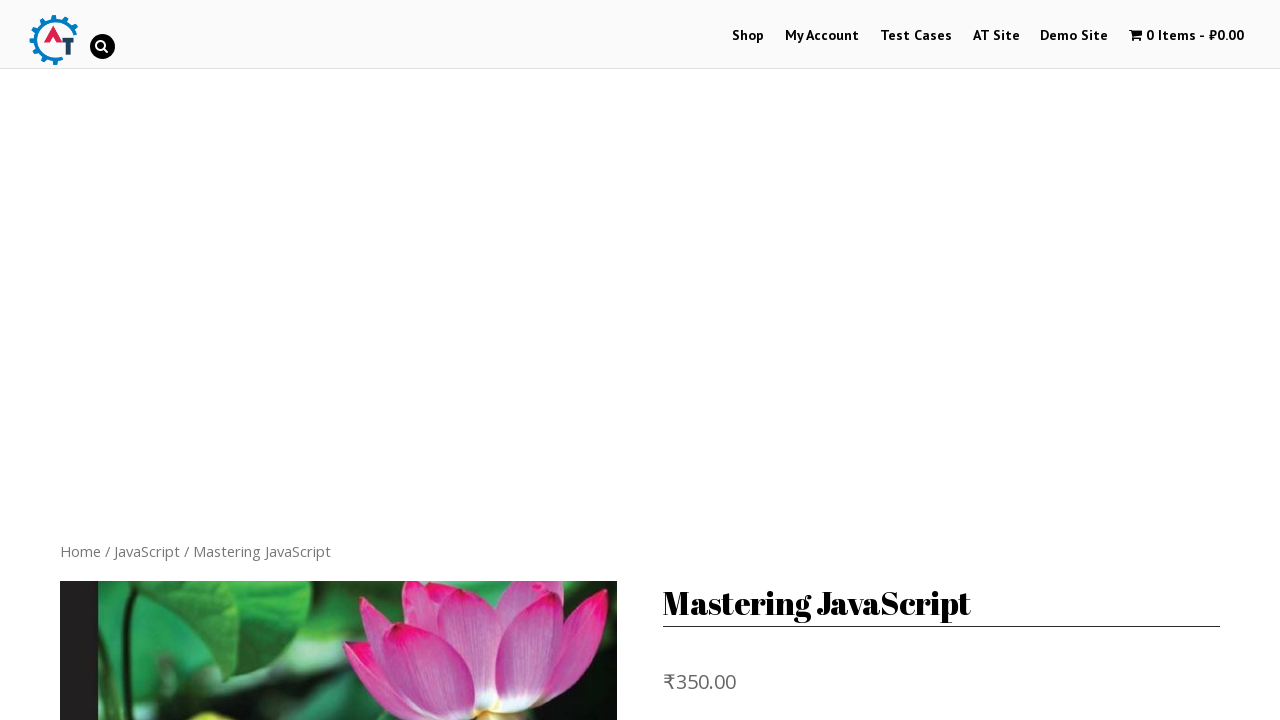

Waited for Add to Cart button to appear
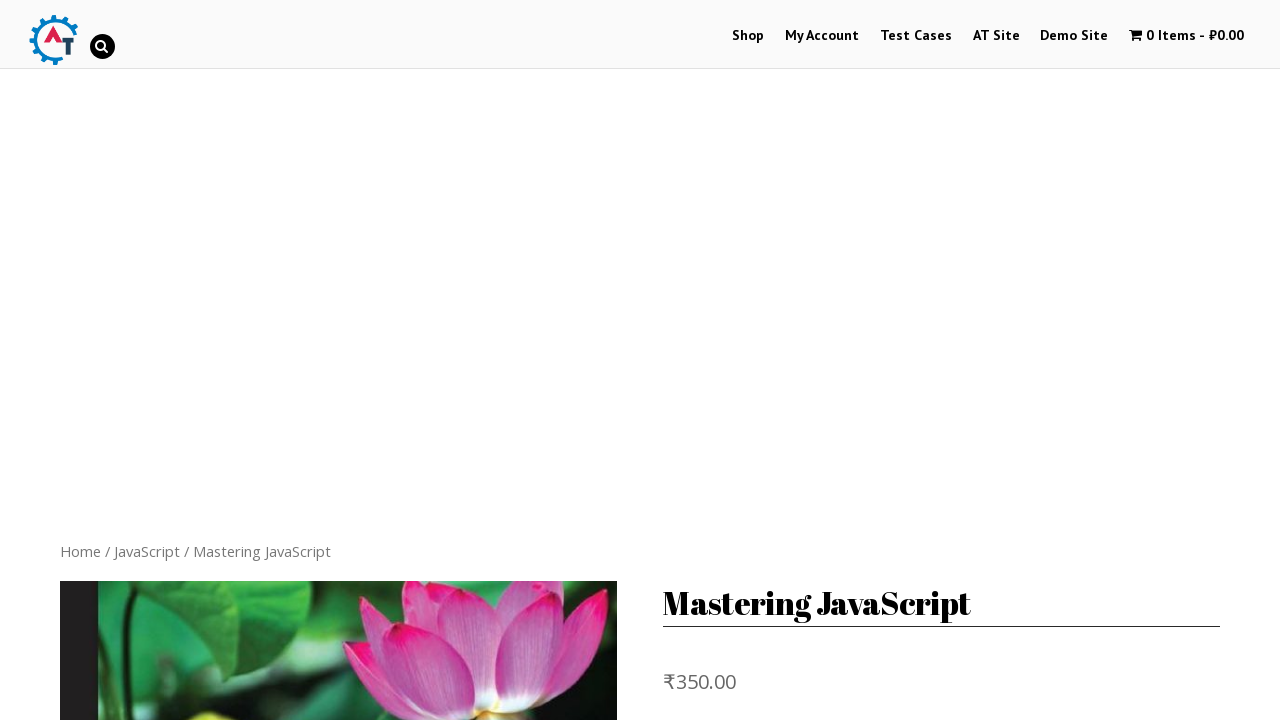

Verified Add to Cart button is visible
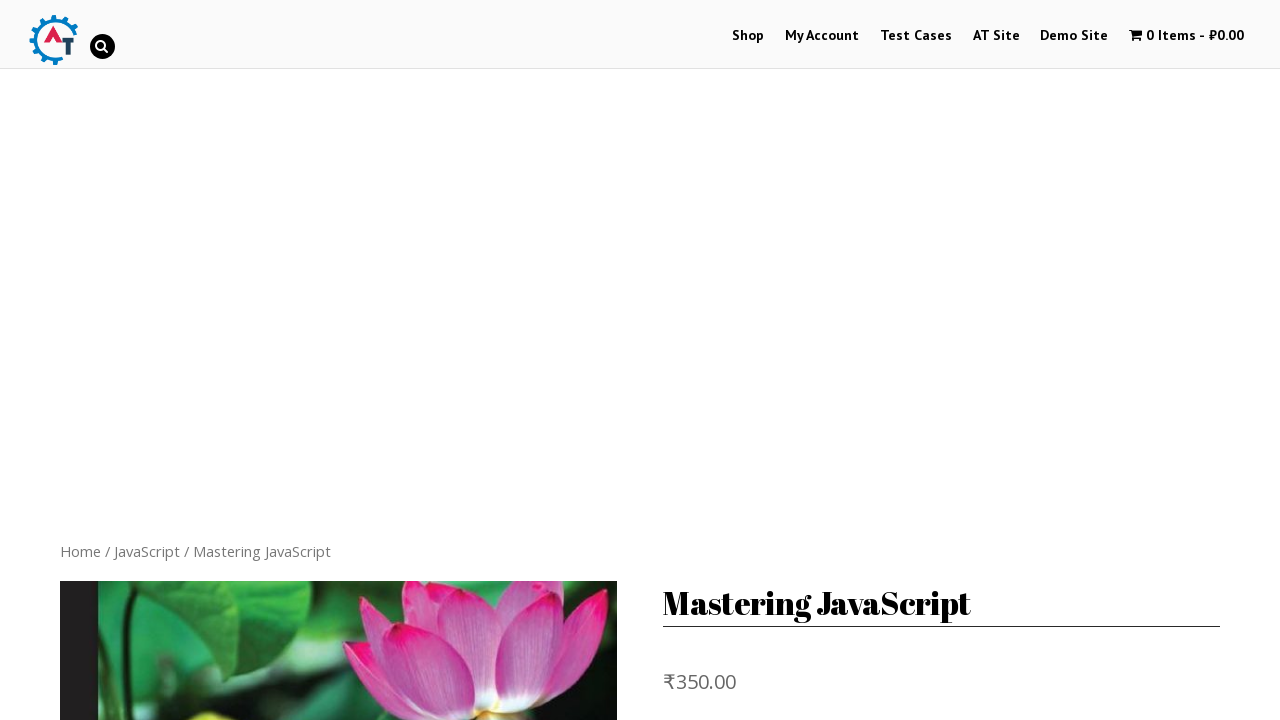

Navigated back to arrival products page after testing product 3
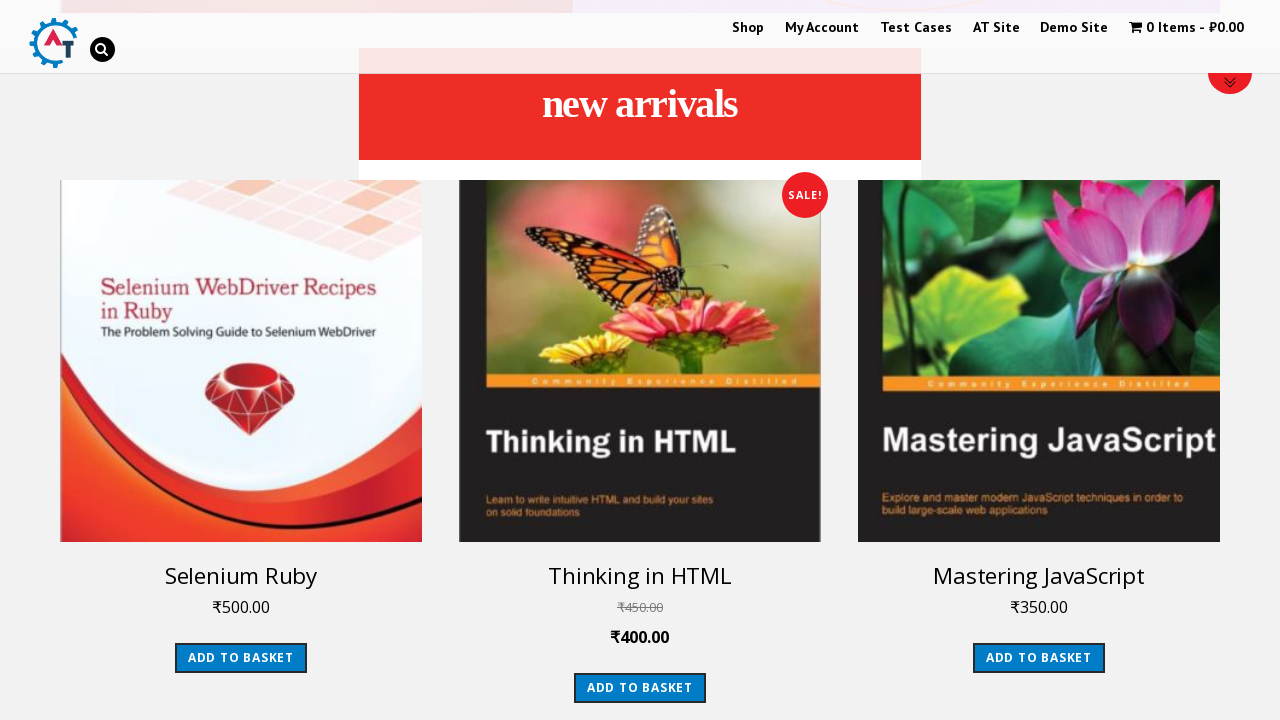

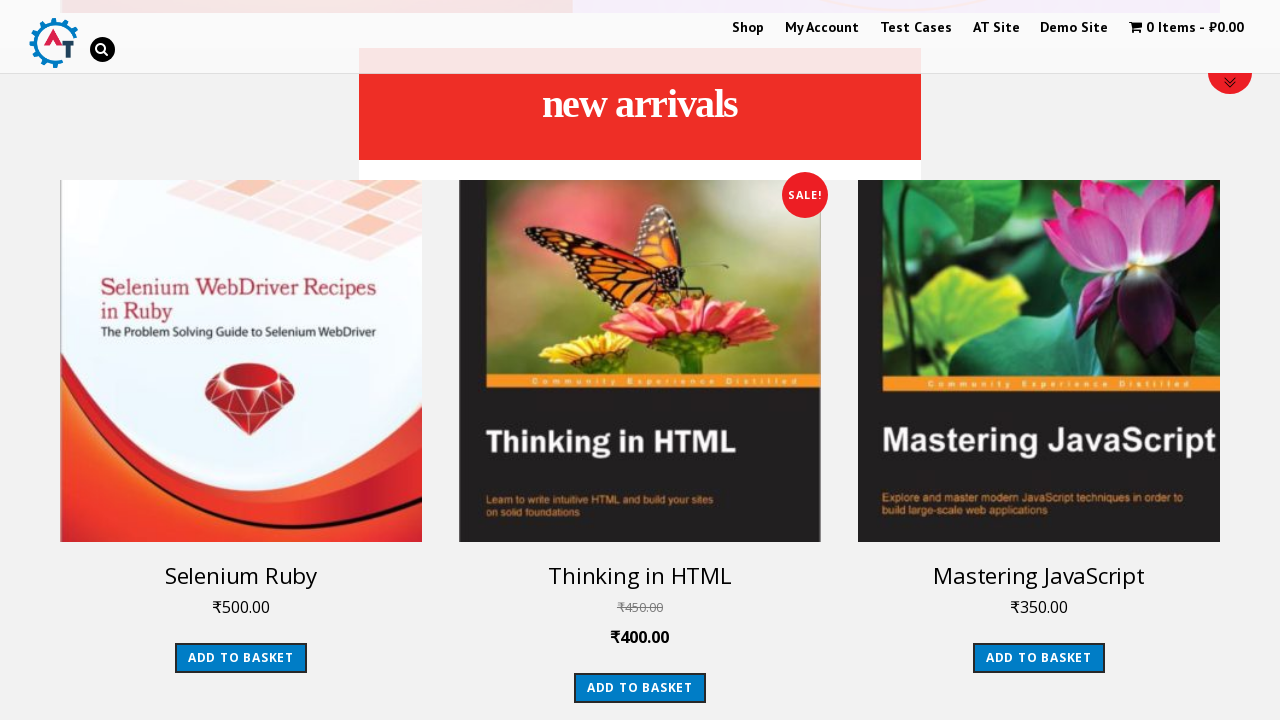